Solves a math captcha by extracting a value from an image attribute, calculating the result, and submitting the form with checkbox and radio button selections

Starting URL: http://suninjuly.github.io/get_attribute.html

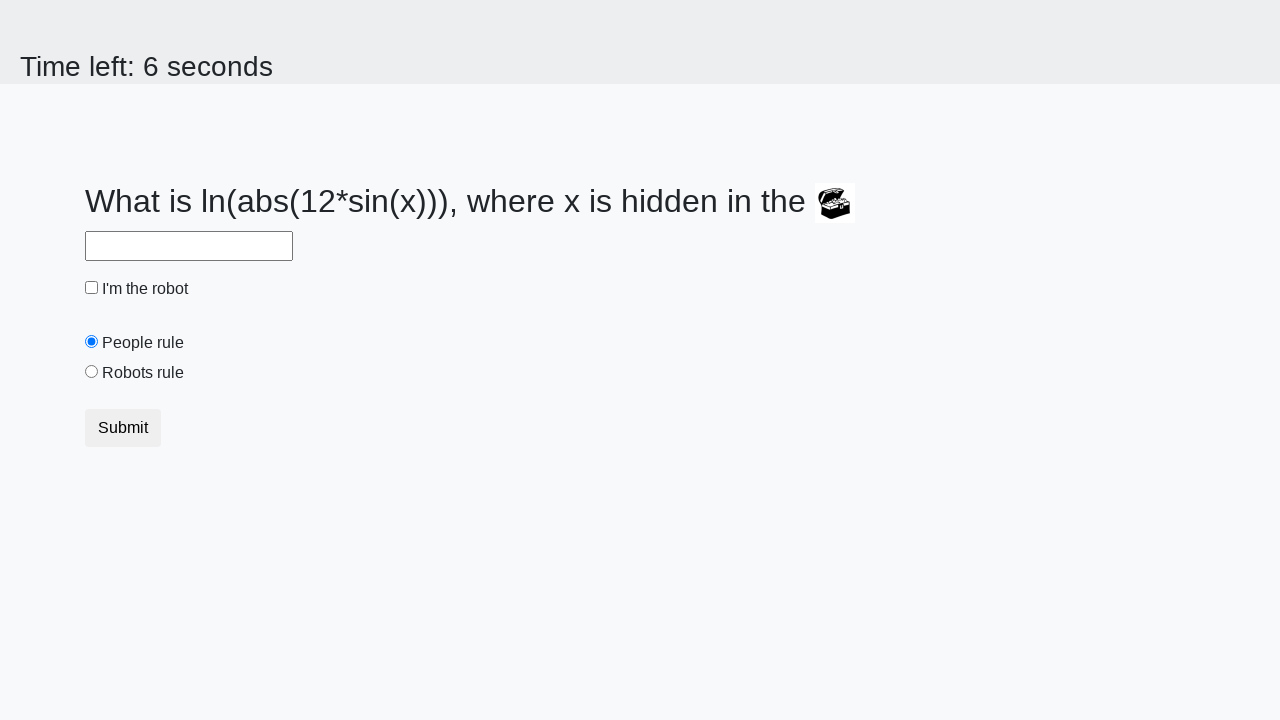

Located treasure image element
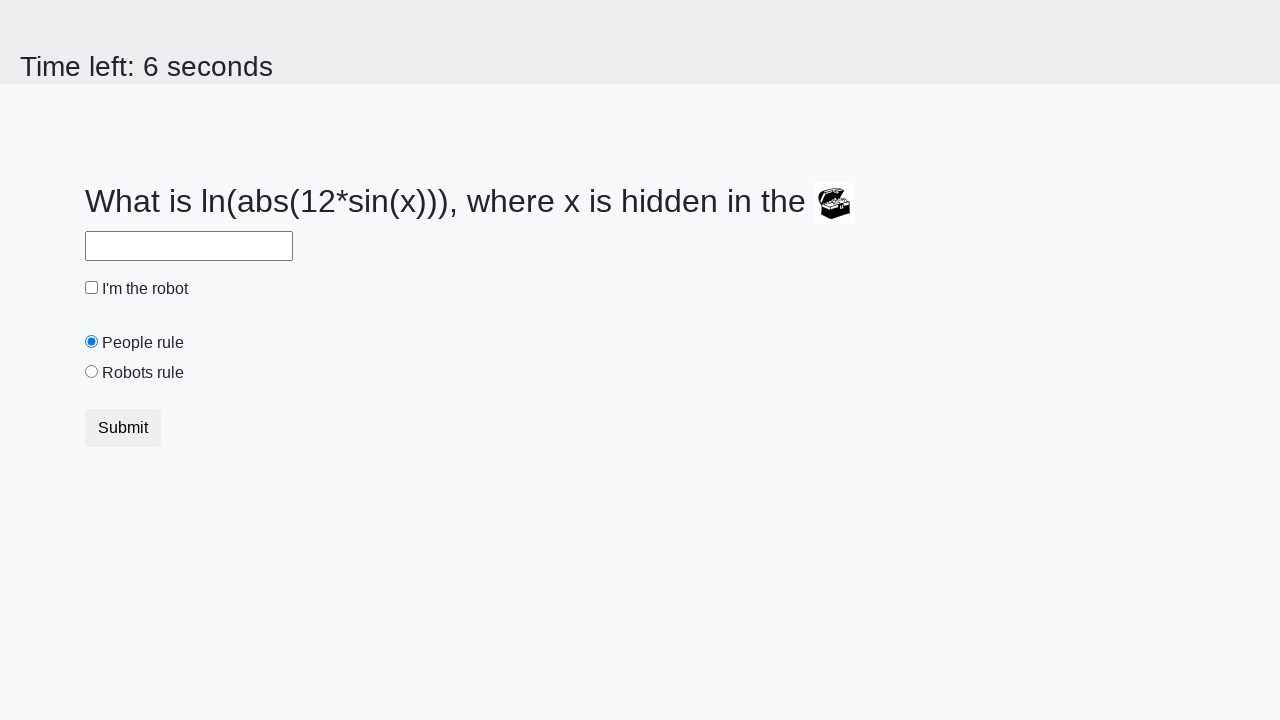

Extracted valuex attribute from treasure image
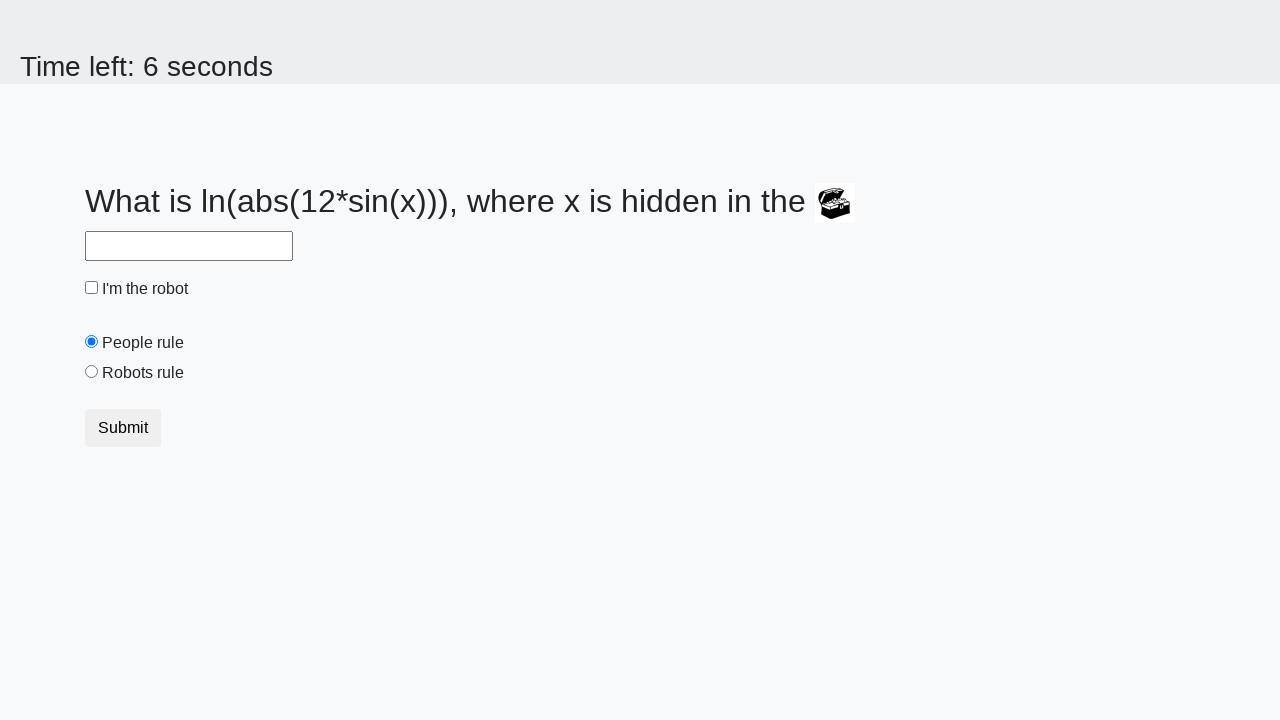

Calculated math captcha result using formula
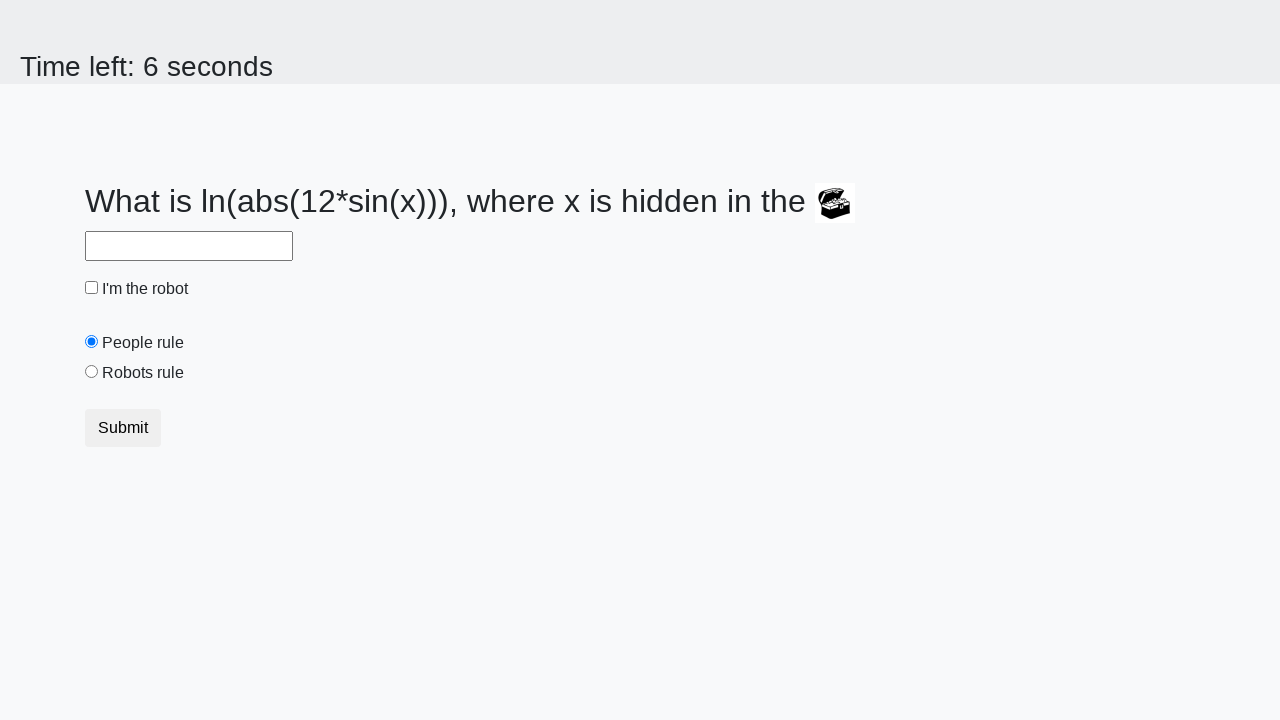

Filled answer field with calculated value on #answer
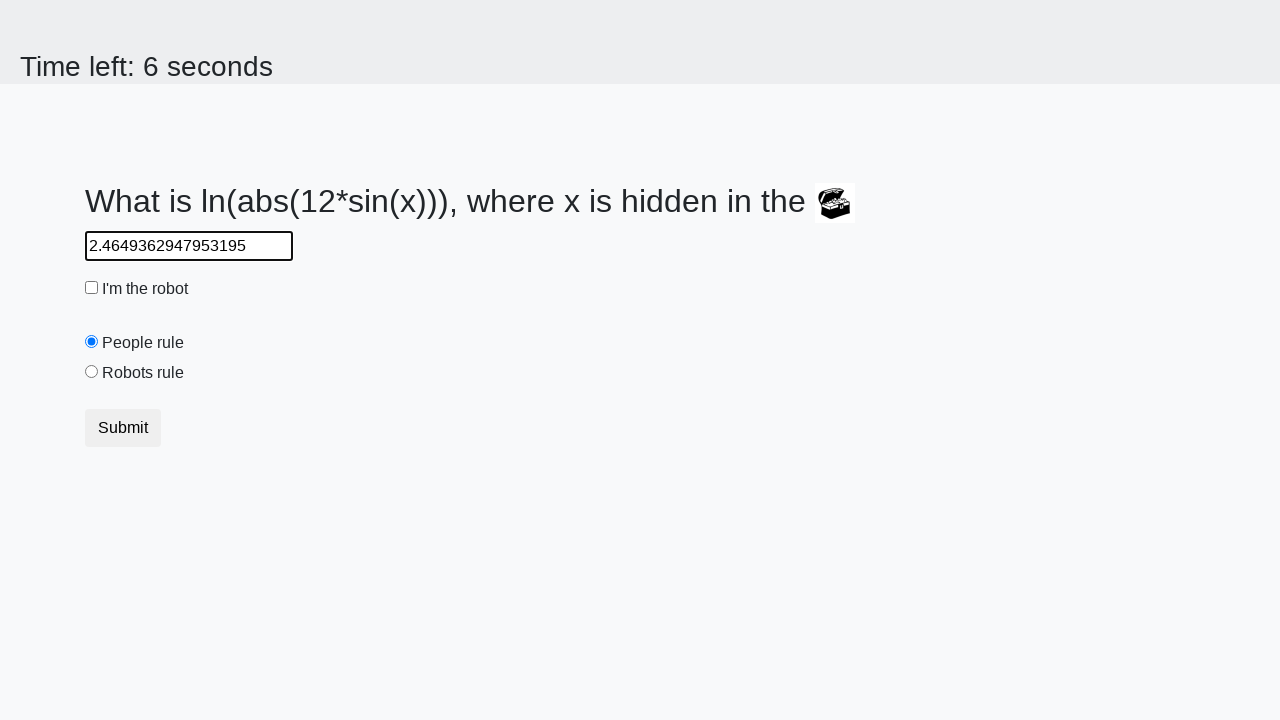

Checked the robot checkbox at (92, 288) on #robotCheckbox
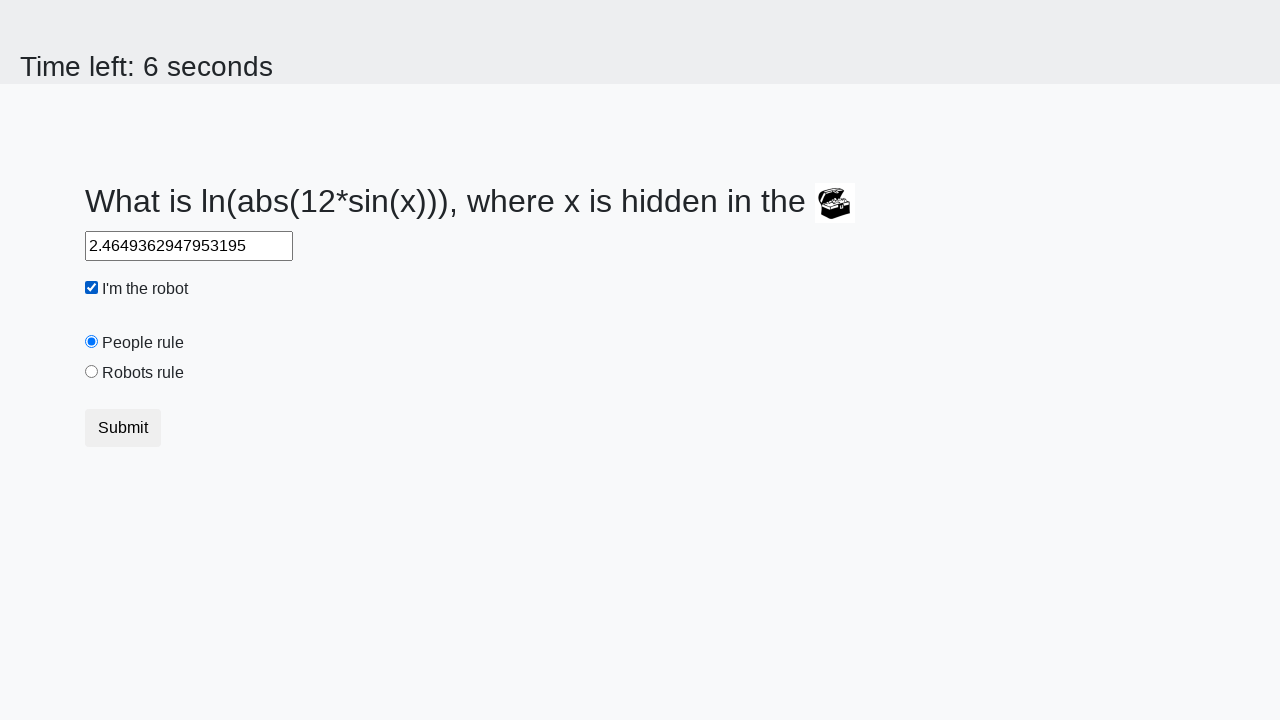

Selected robots rule radio button at (92, 372) on #robotsRule
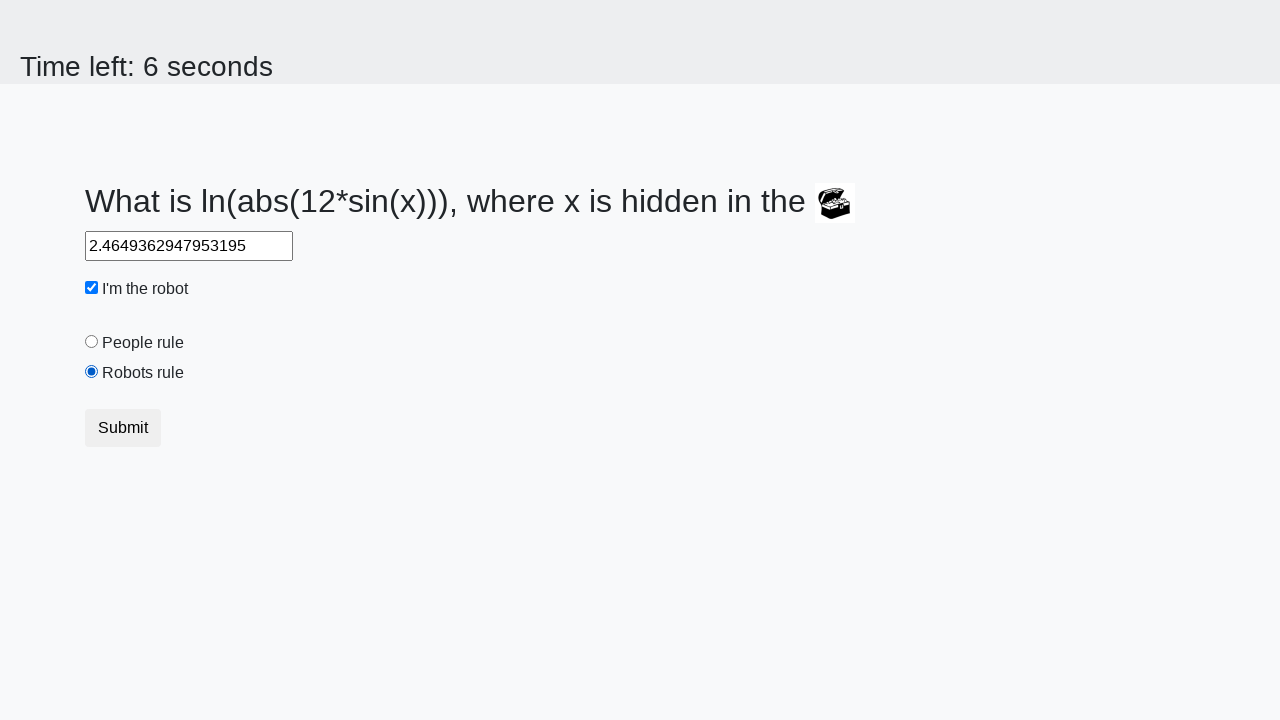

Clicked submit button to submit the form at (123, 428) on .btn.btn-default
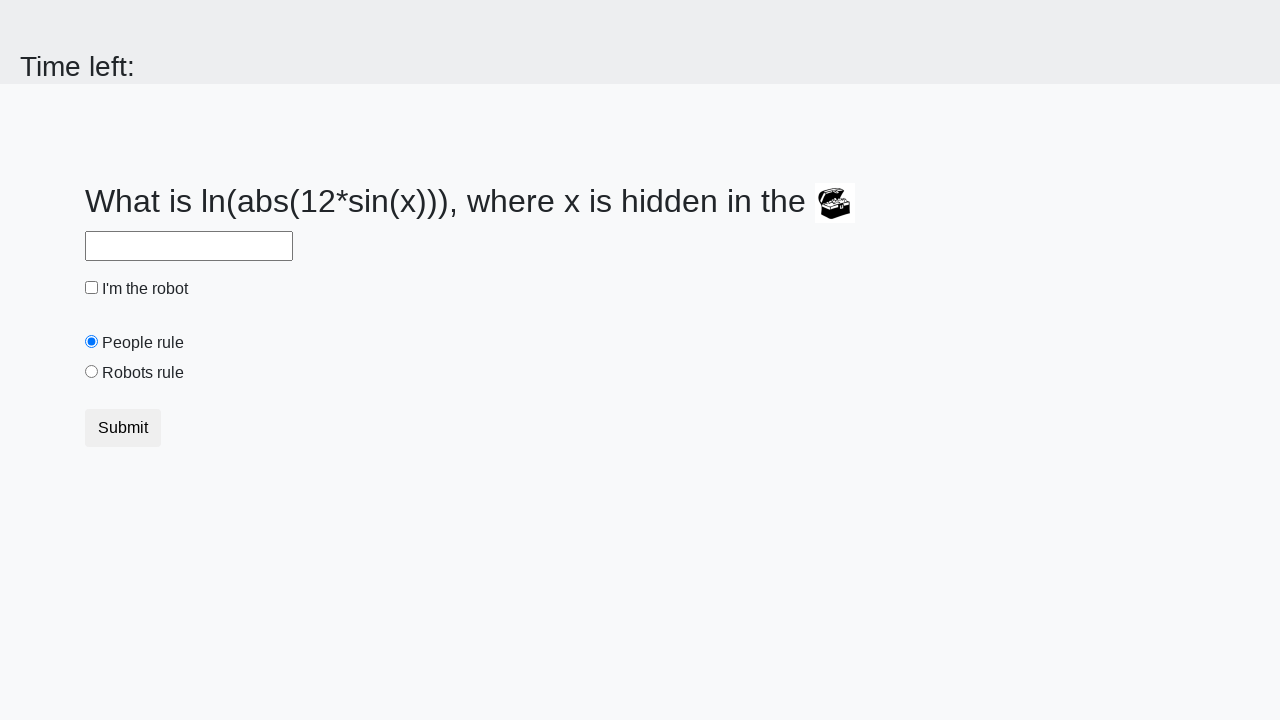

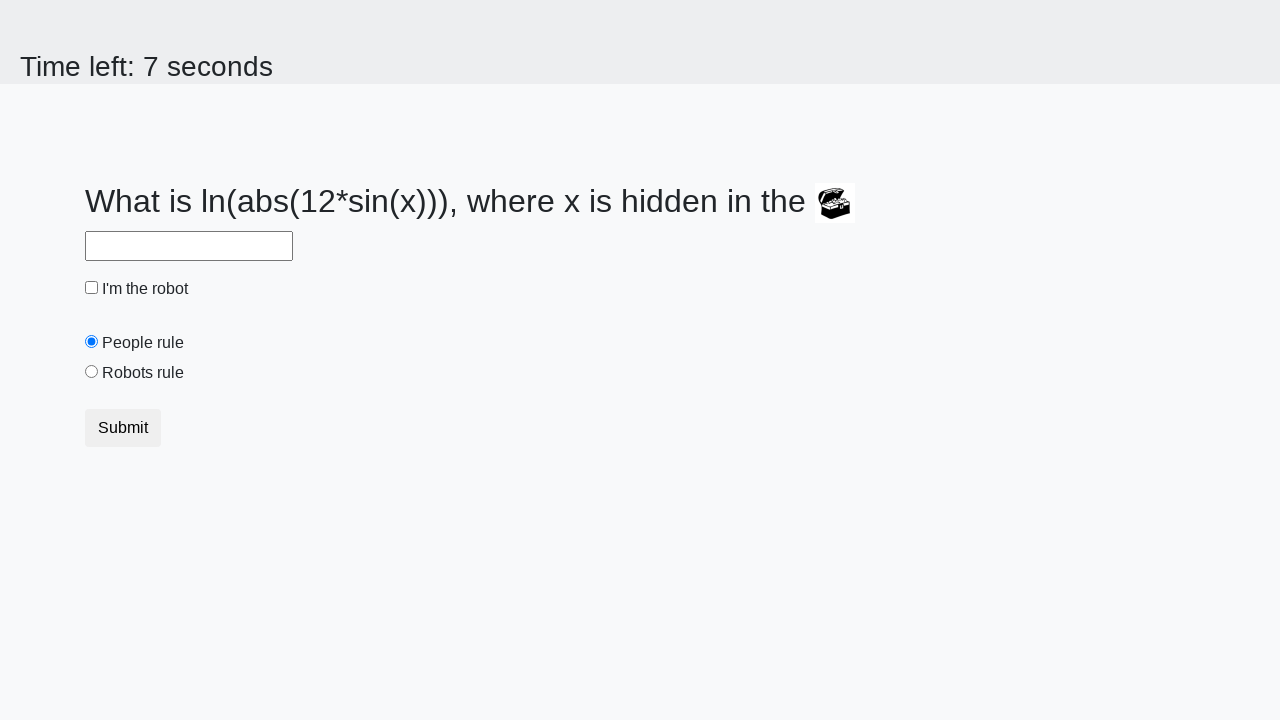